Retrieves a value from an element attribute, performs a mathematical calculation, fills a form with the result, selects checkboxes and radio buttons, then submits the form

Starting URL: http://suninjuly.github.io/get_attribute.html

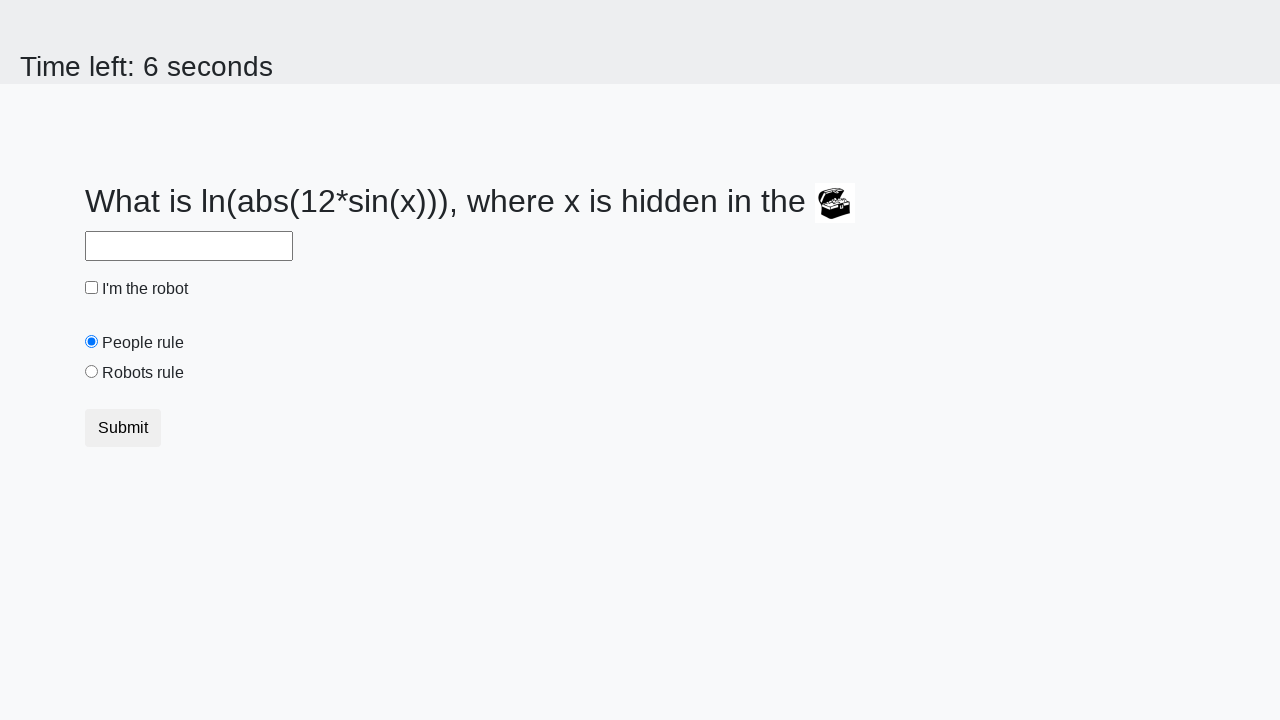

Located treasure element
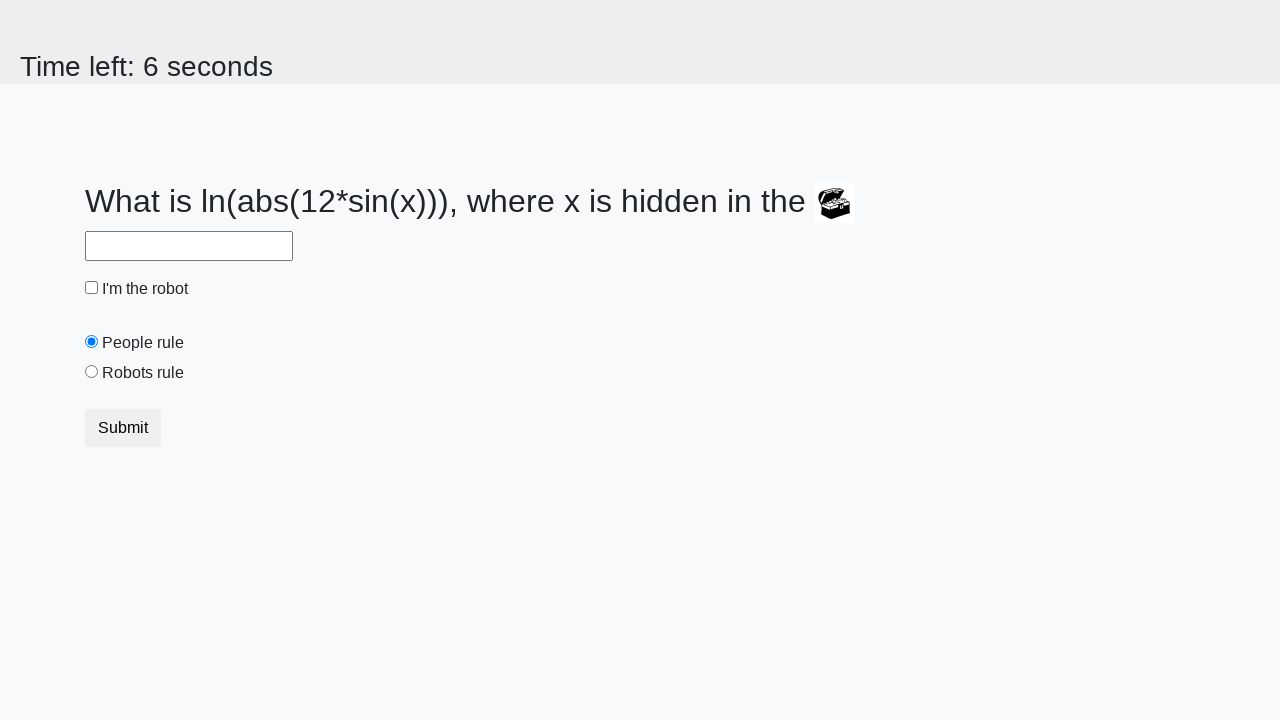

Retrieved valuex attribute from treasure element: 27
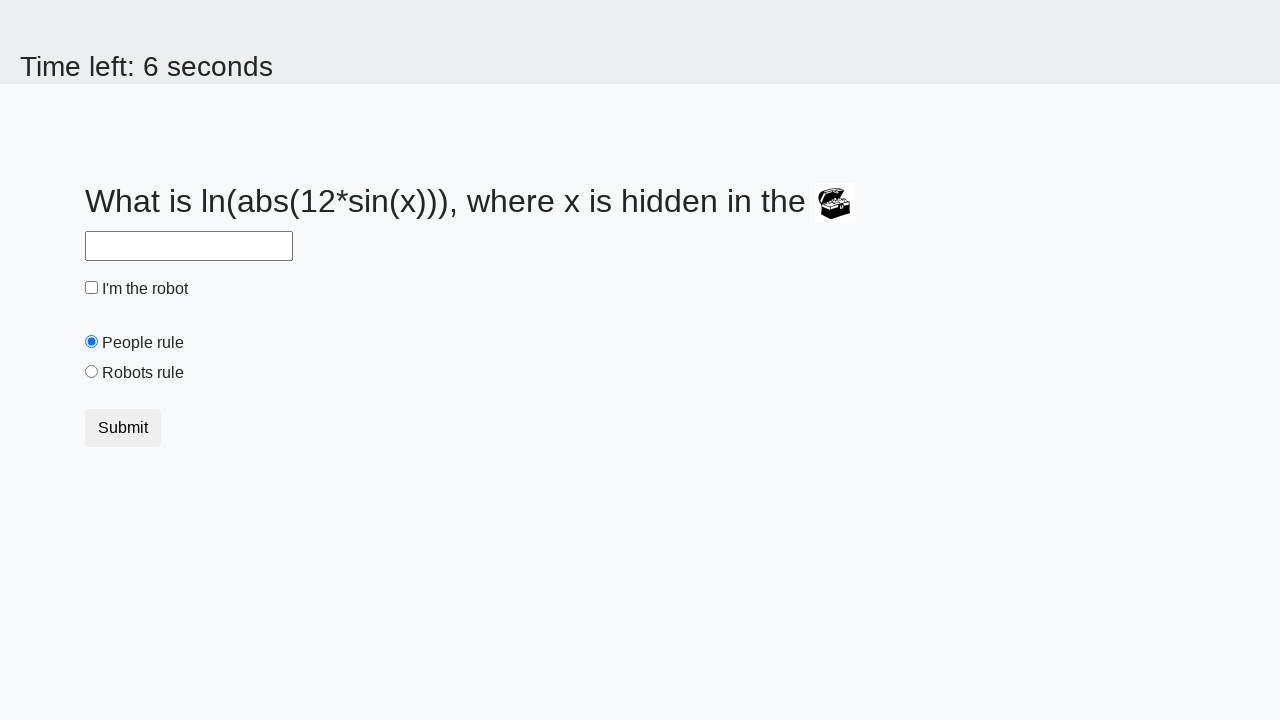

Calculated mathematical result using formula: log(abs(12*sin(27))) = 2.440302437111038
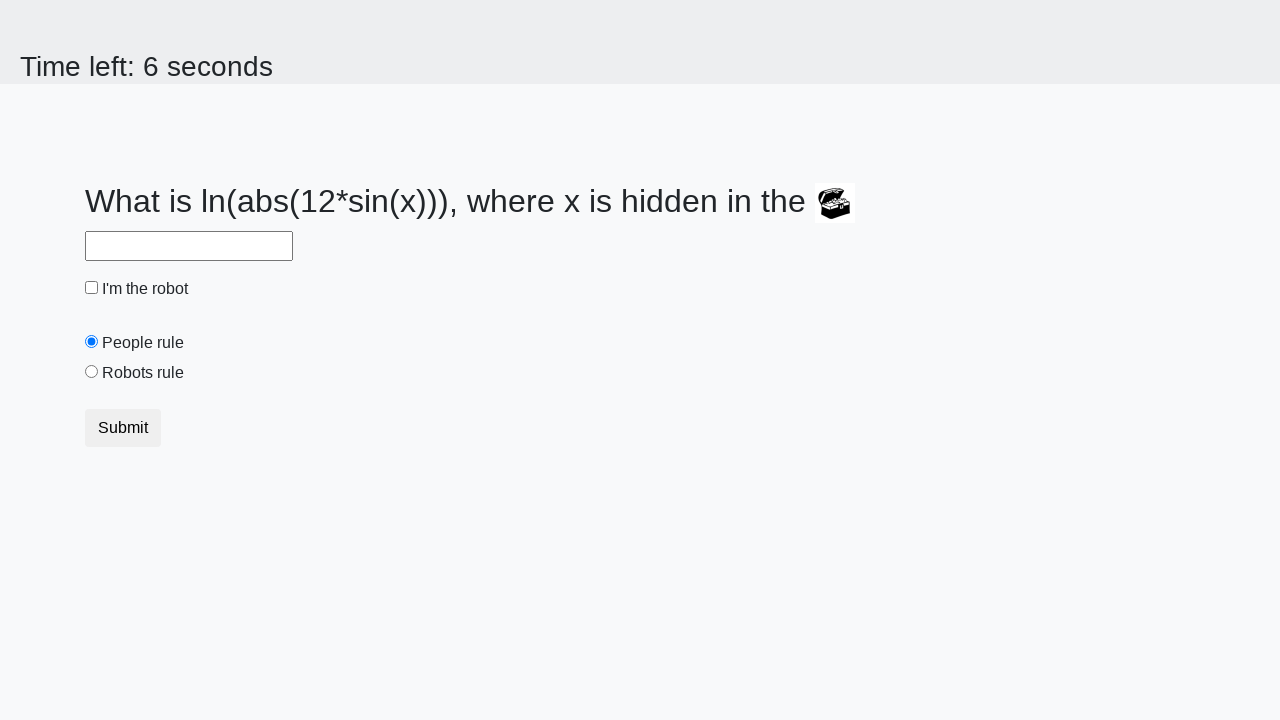

Filled answer field with calculated value: 2.440302437111038 on #answer
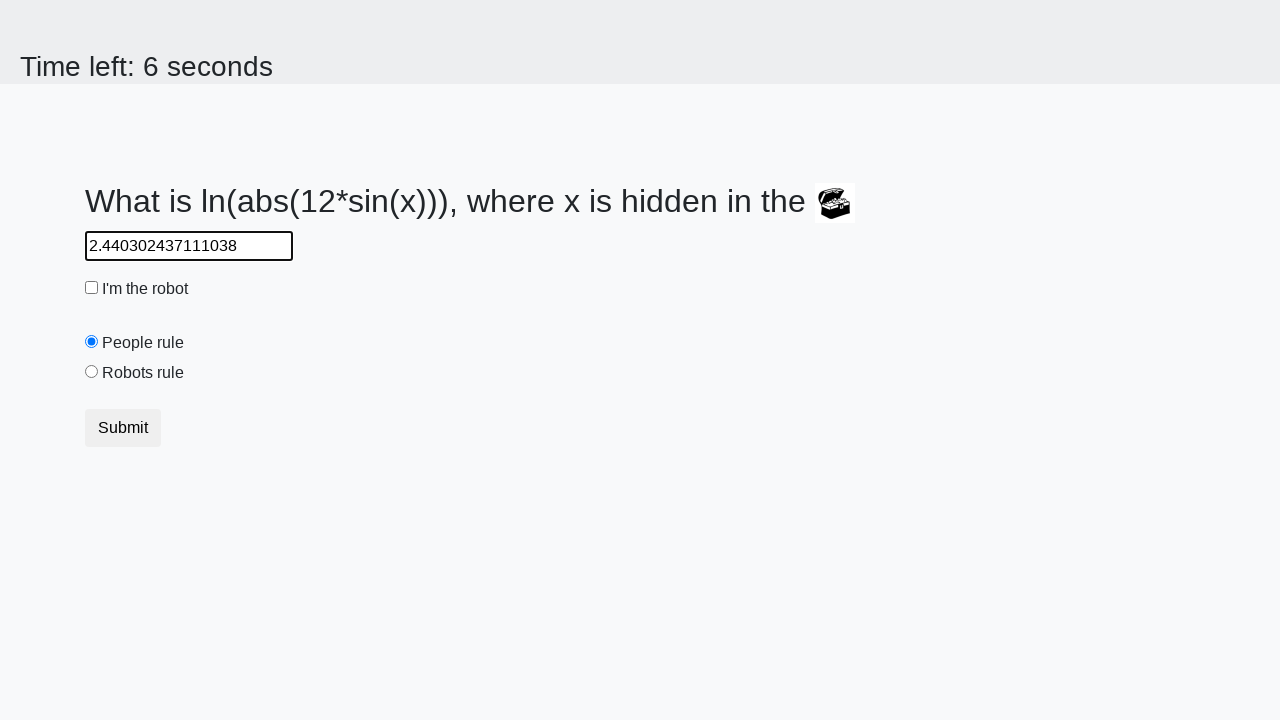

Clicked robot checkbox at (92, 288) on #robotCheckbox
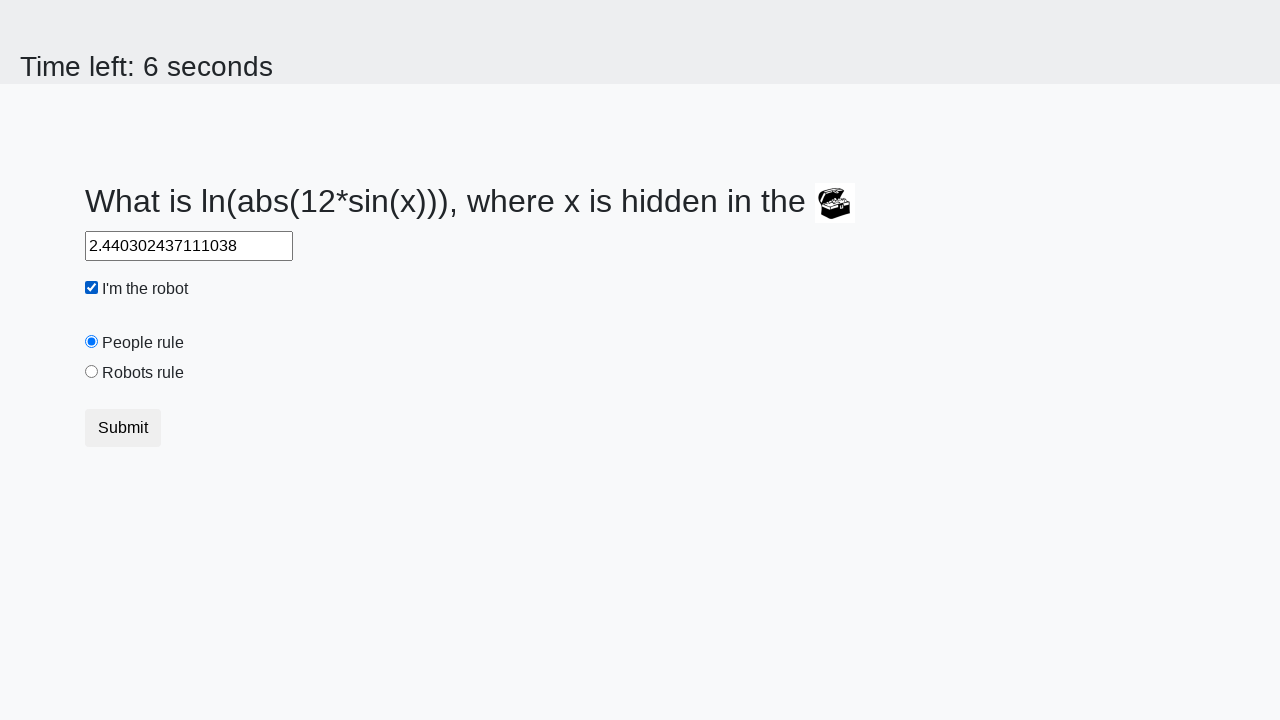

Selected robots rule radio button at (92, 372) on #robotsRule
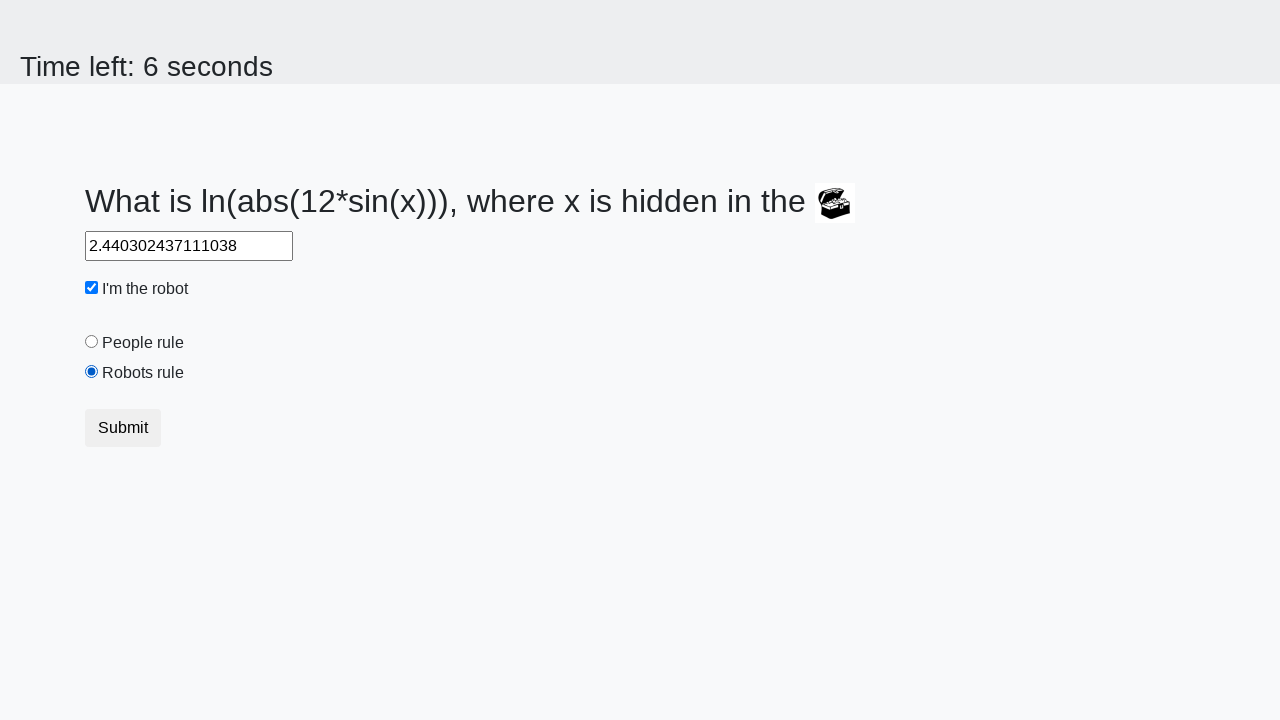

Clicked submit button to submit form at (123, 428) on .btn-default
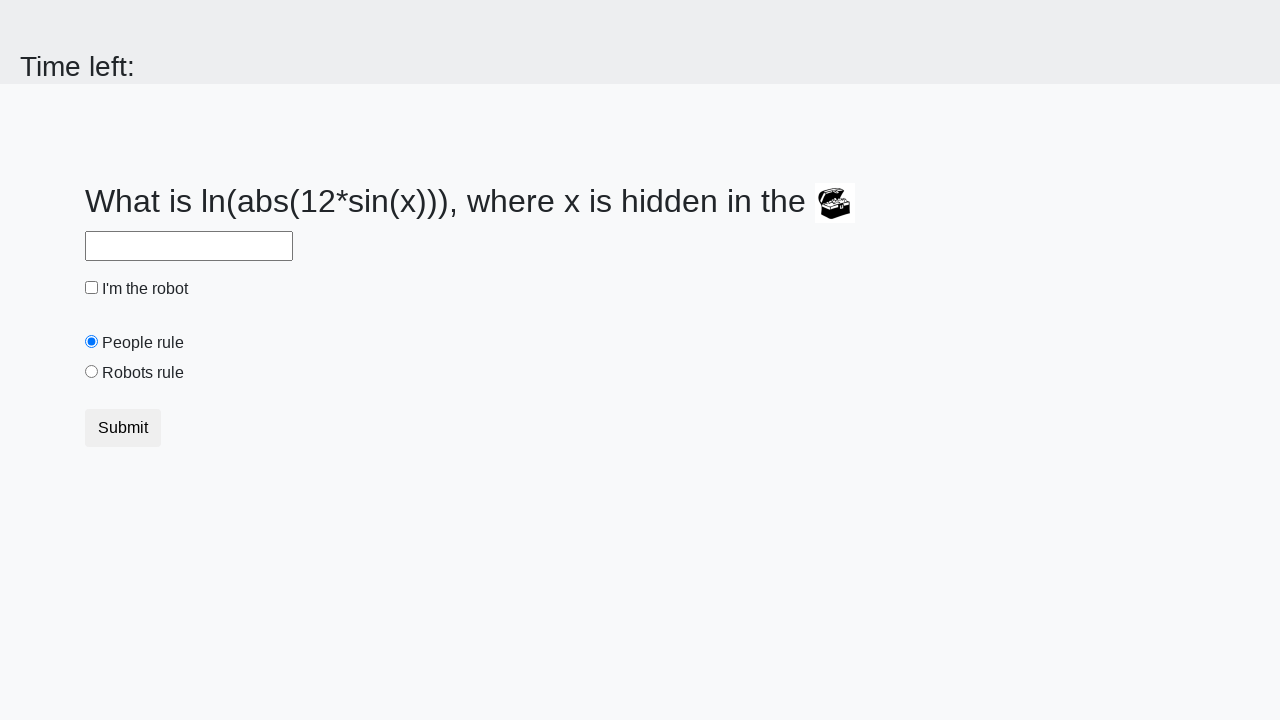

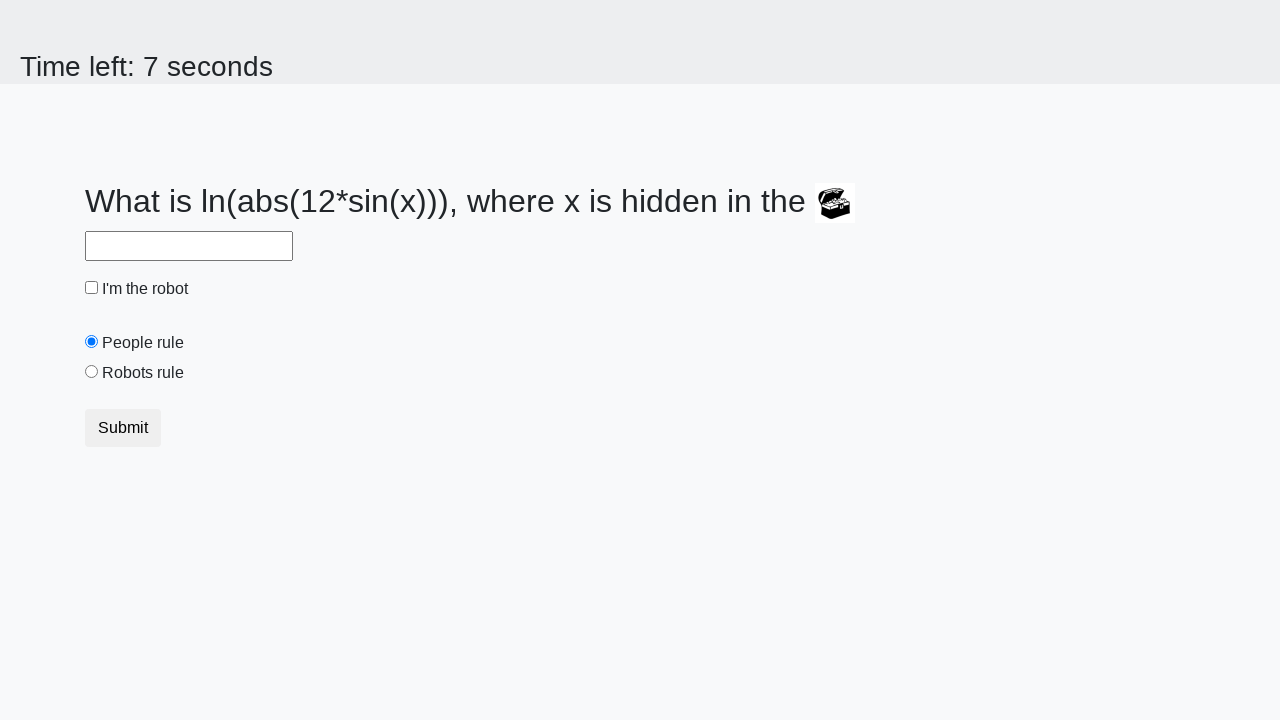